Tests HTML5 drag and drop using JavaScript evaluation fallback method by dragging column A to column B and verifying the columns swap positions

Starting URL: https://the-internet.herokuapp.com/drag_and_drop

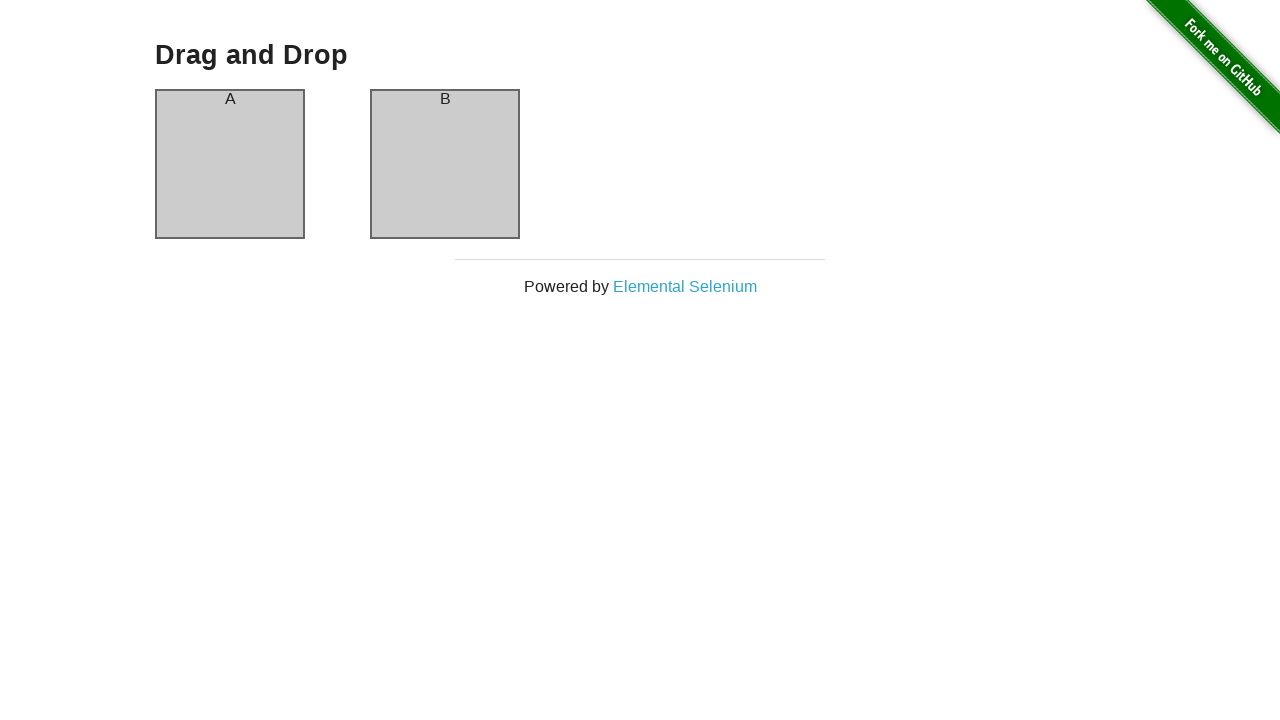

Verified Column A header contains text 'A'
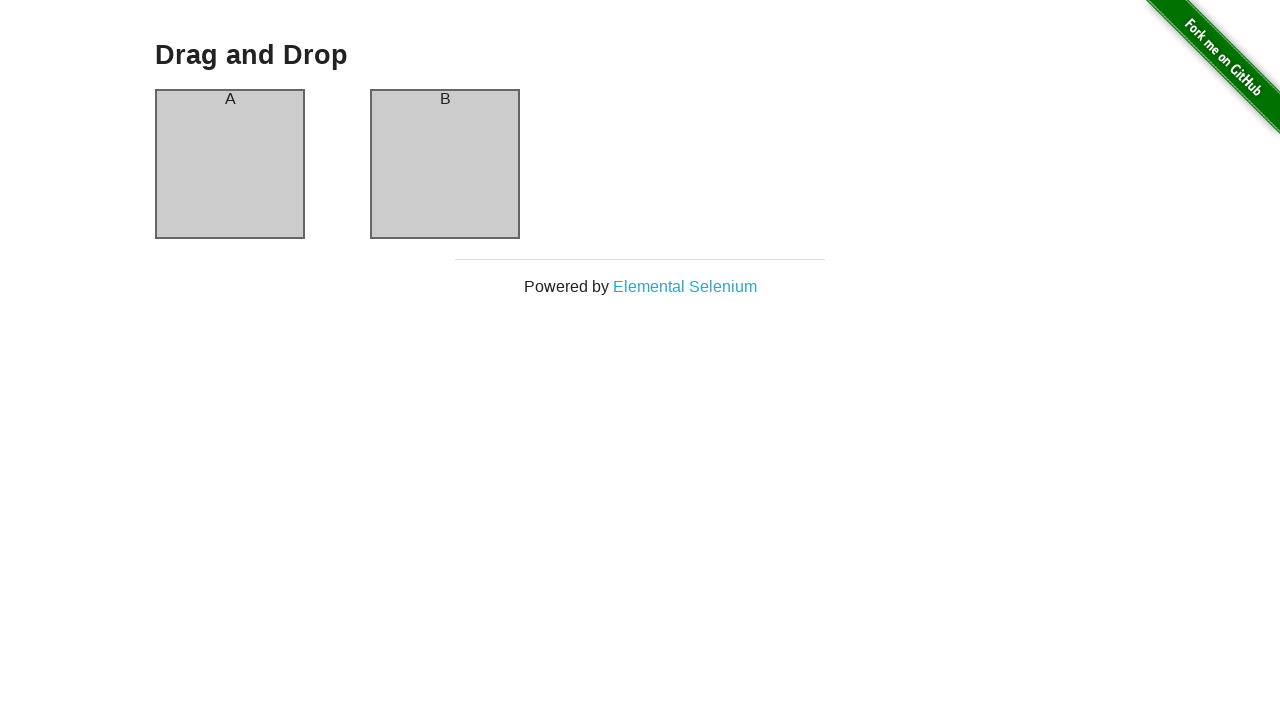

Verified Column B header contains text 'B'
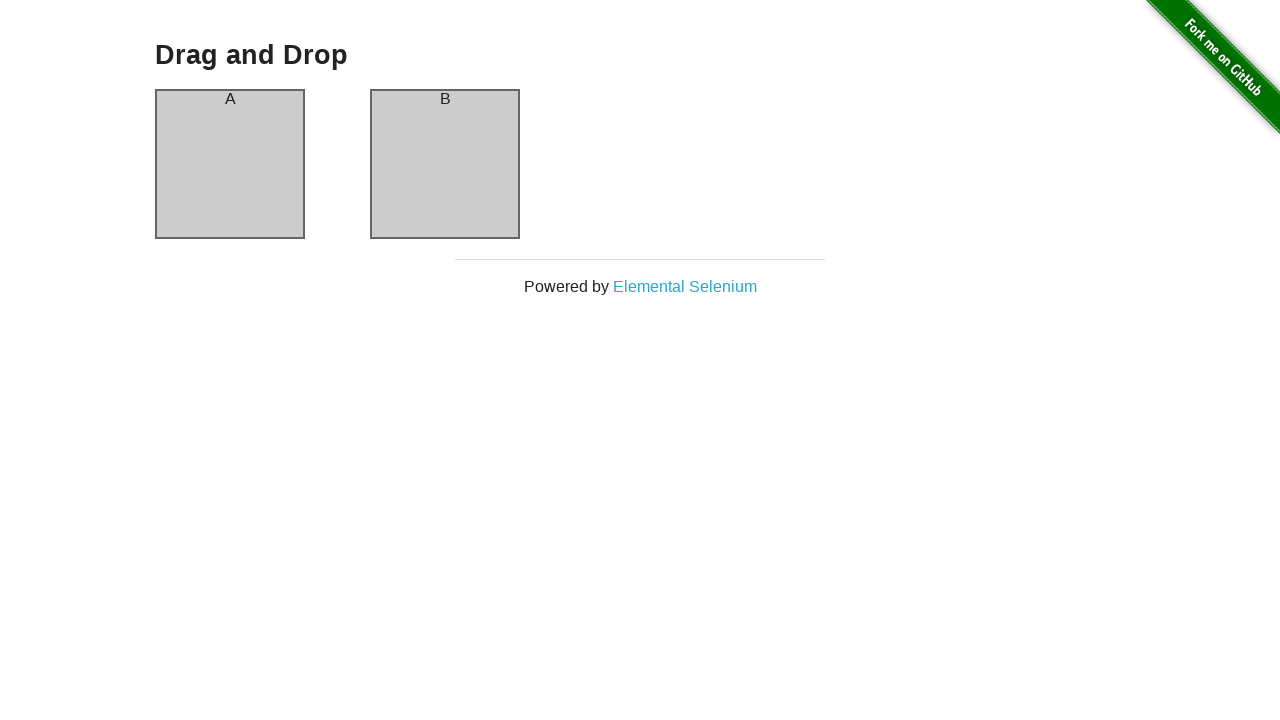

Executed HTML5 drag and drop fallback to drag Column A to Column B using JavaScript evaluation
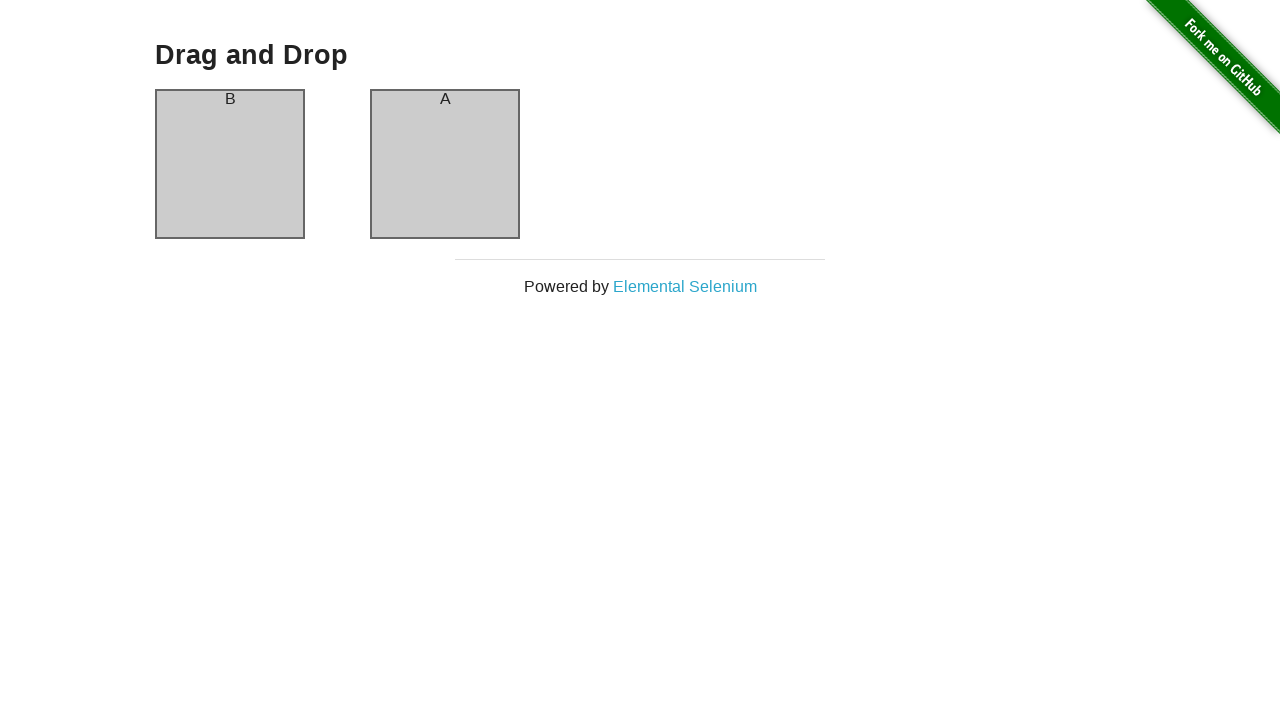

Verified Column A header now contains text 'B' after drag and drop
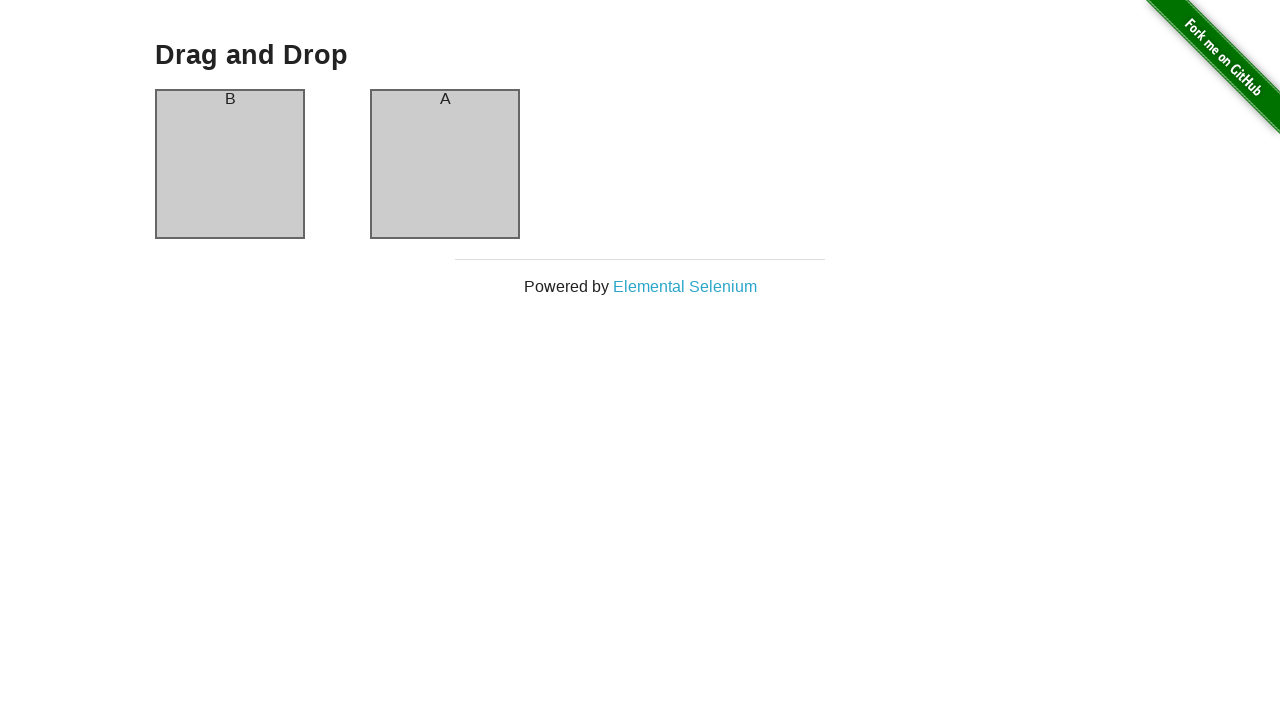

Verified Column B header now contains text 'A' after drag and drop - columns successfully swapped
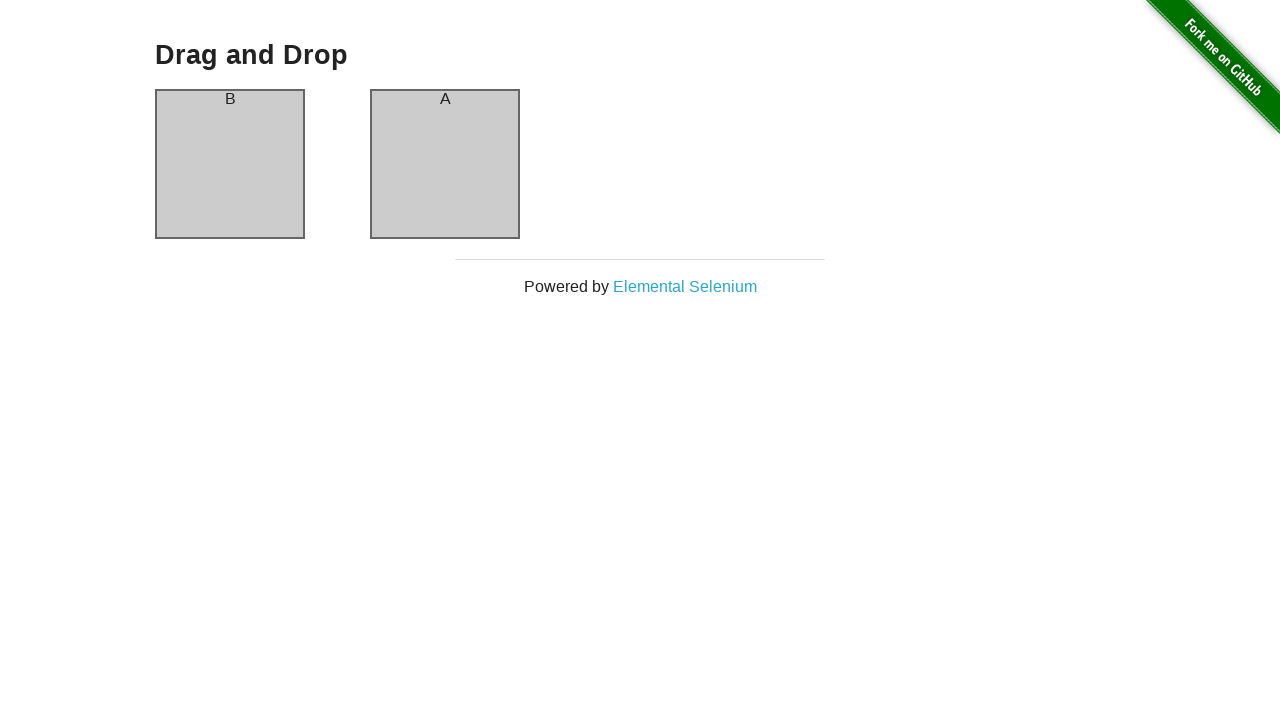

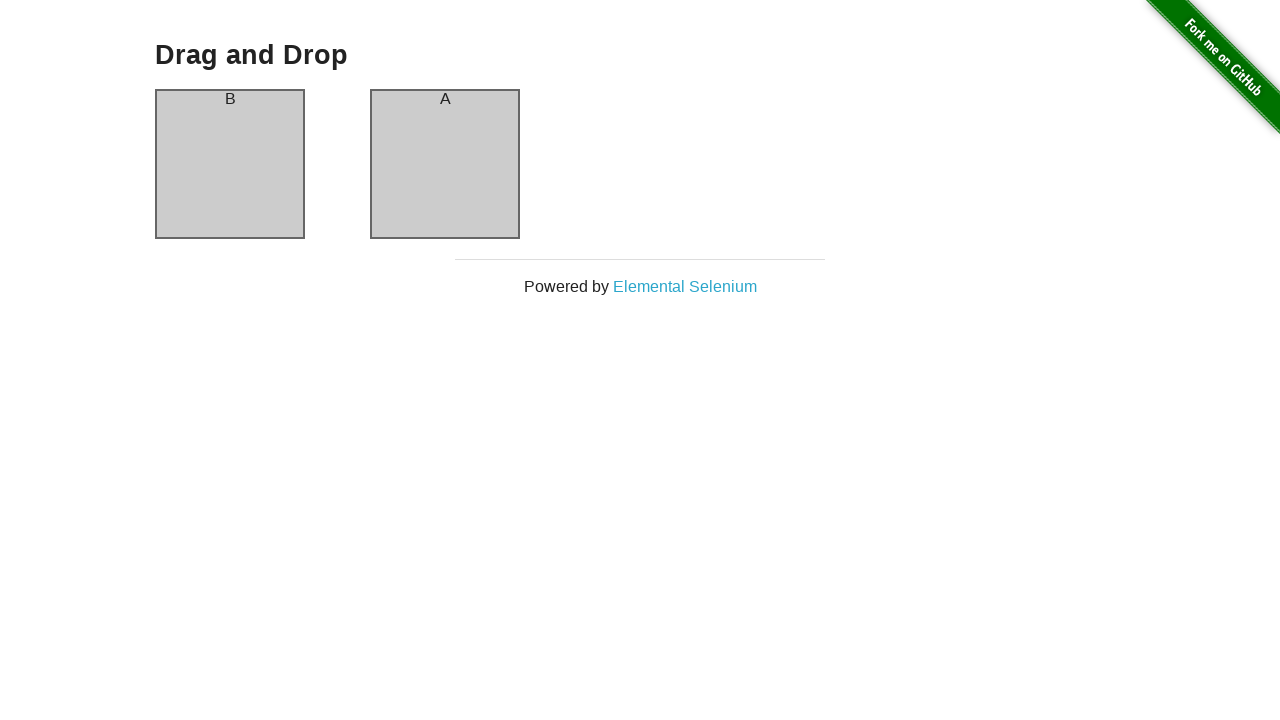